Tests hovering over the third user avatar and clicking on the profile link

Starting URL: http://the-internet.herokuapp.com/hovers

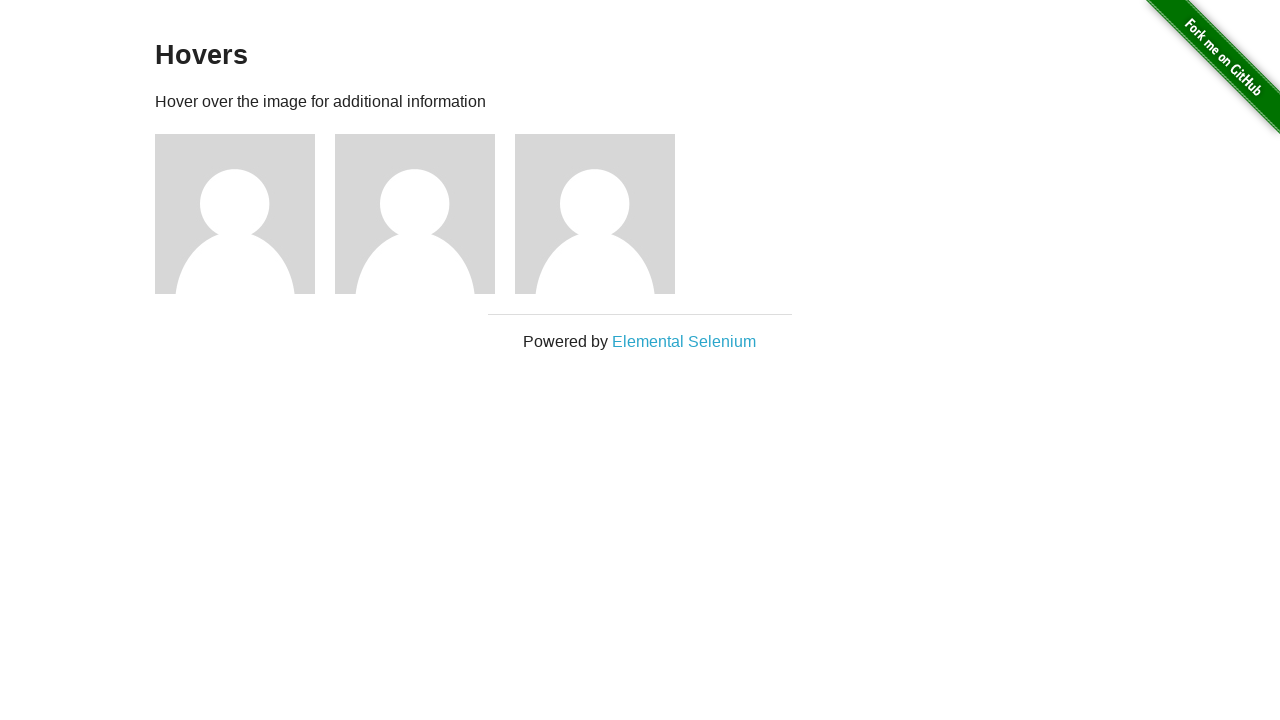

Navigated to hovers page
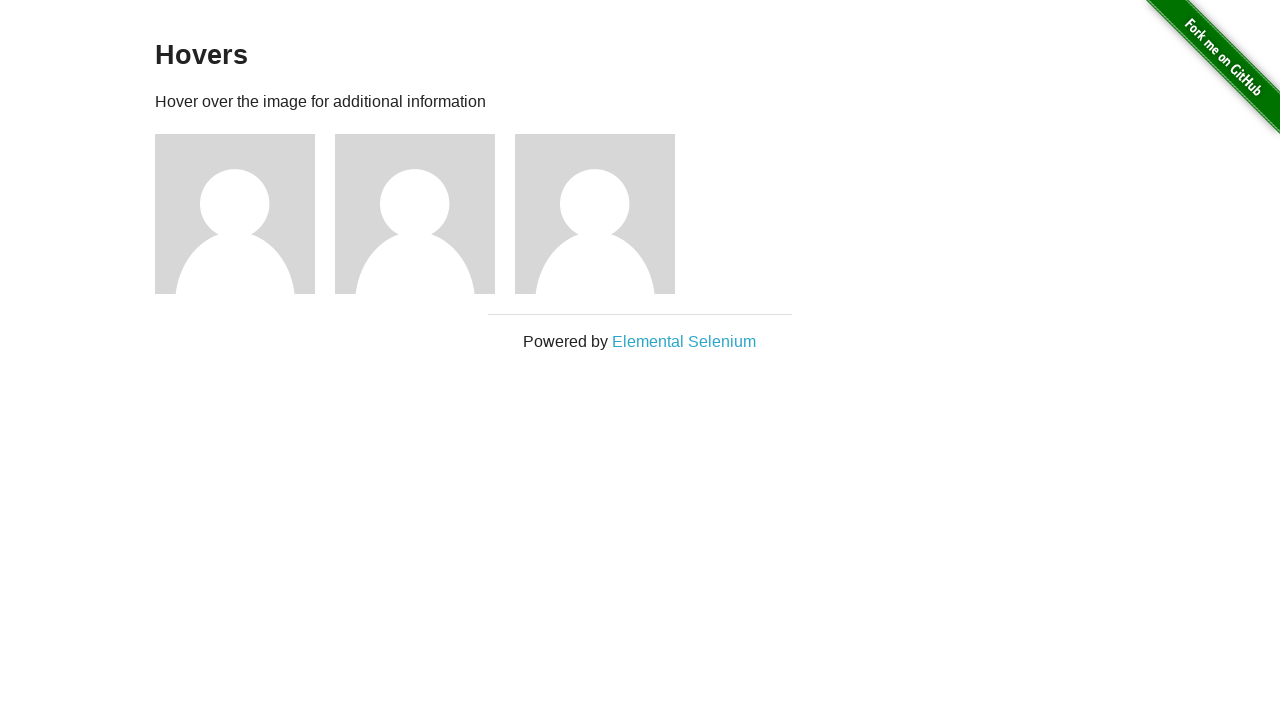

Hovered over the third user avatar at (595, 214) on xpath=//div[@class='example']/div[3]/img[@alt='User Avatar']
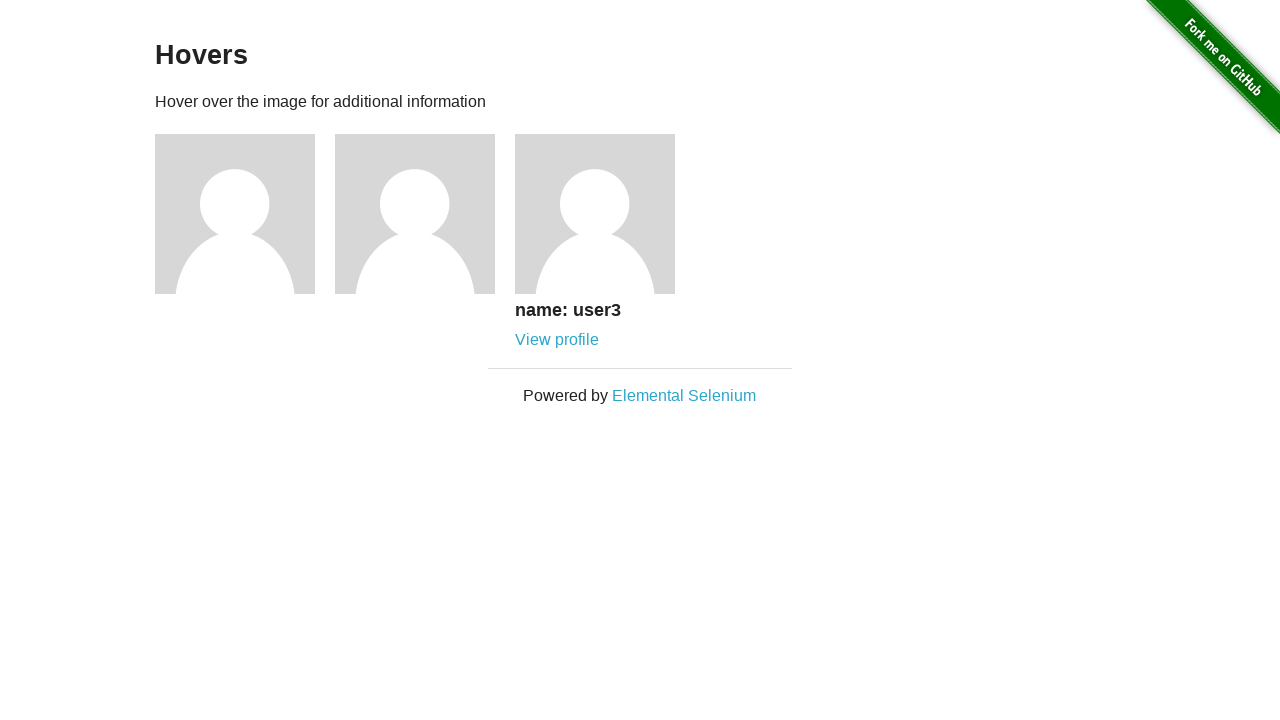

Clicked on the profile link for the third user at (557, 340) on xpath=//a[@href='/users/3']
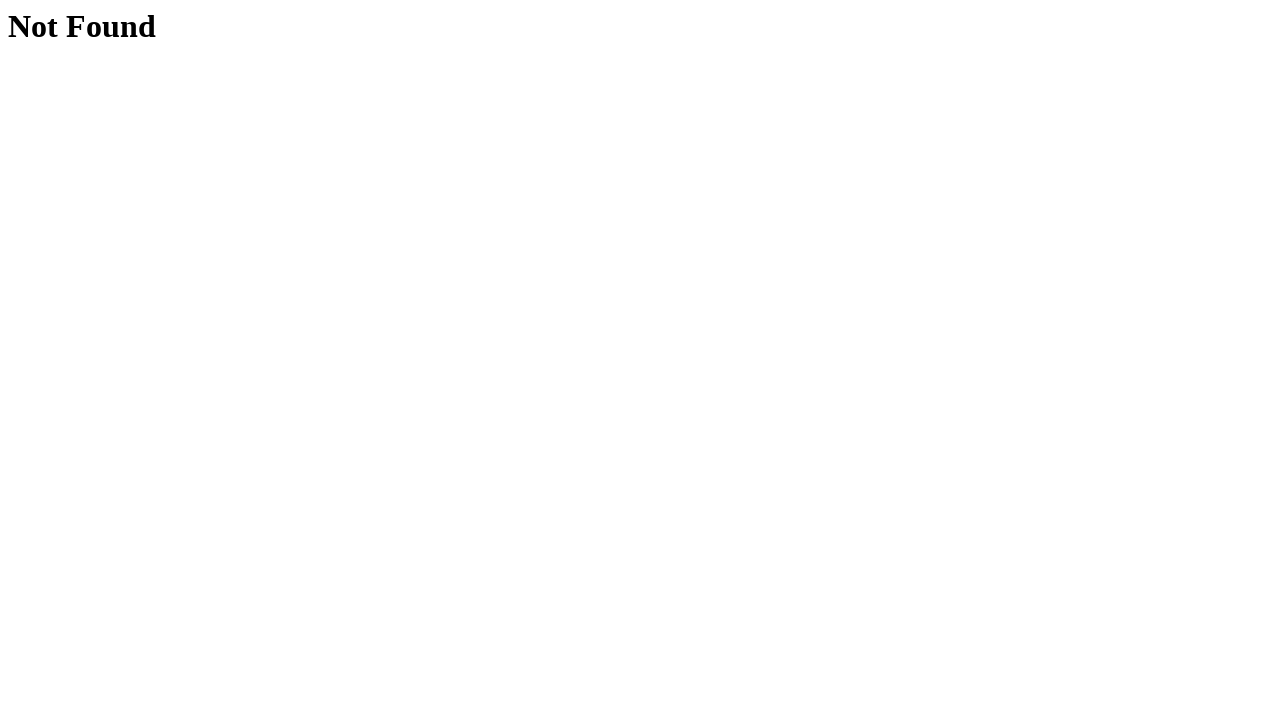

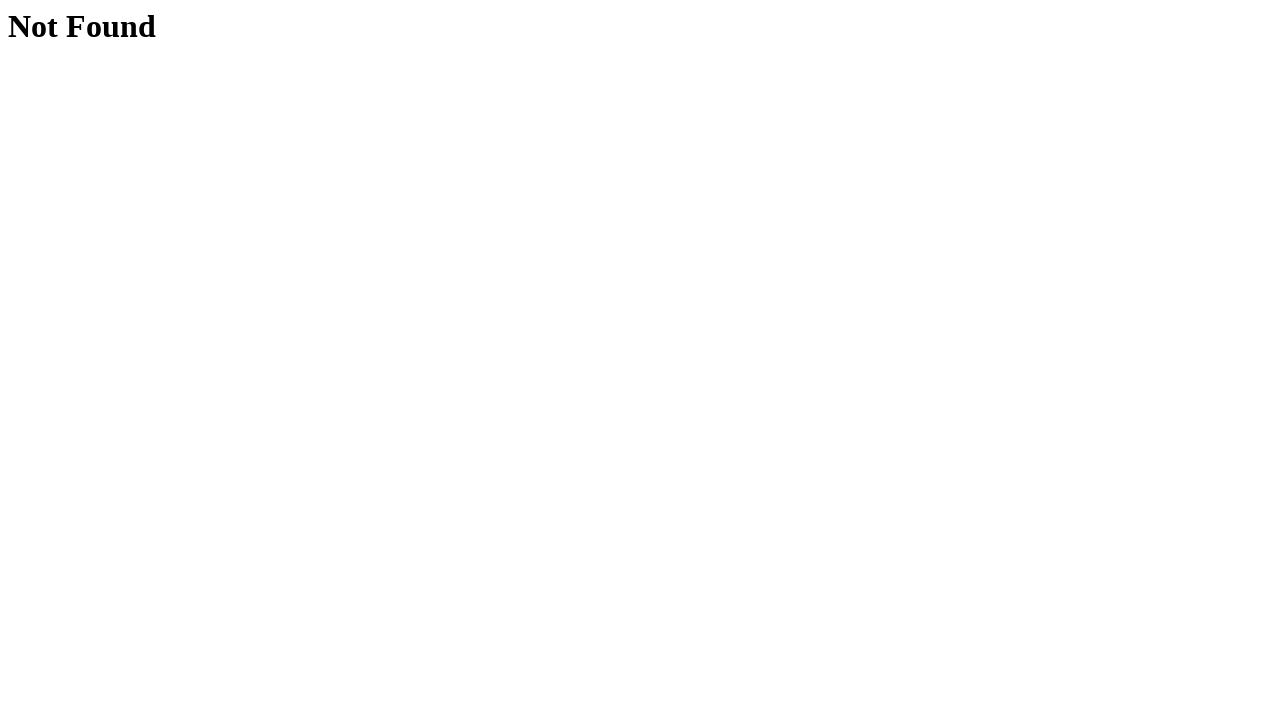